Tests that entered text is trimmed when saving edits

Starting URL: https://demo.playwright.dev/todomvc

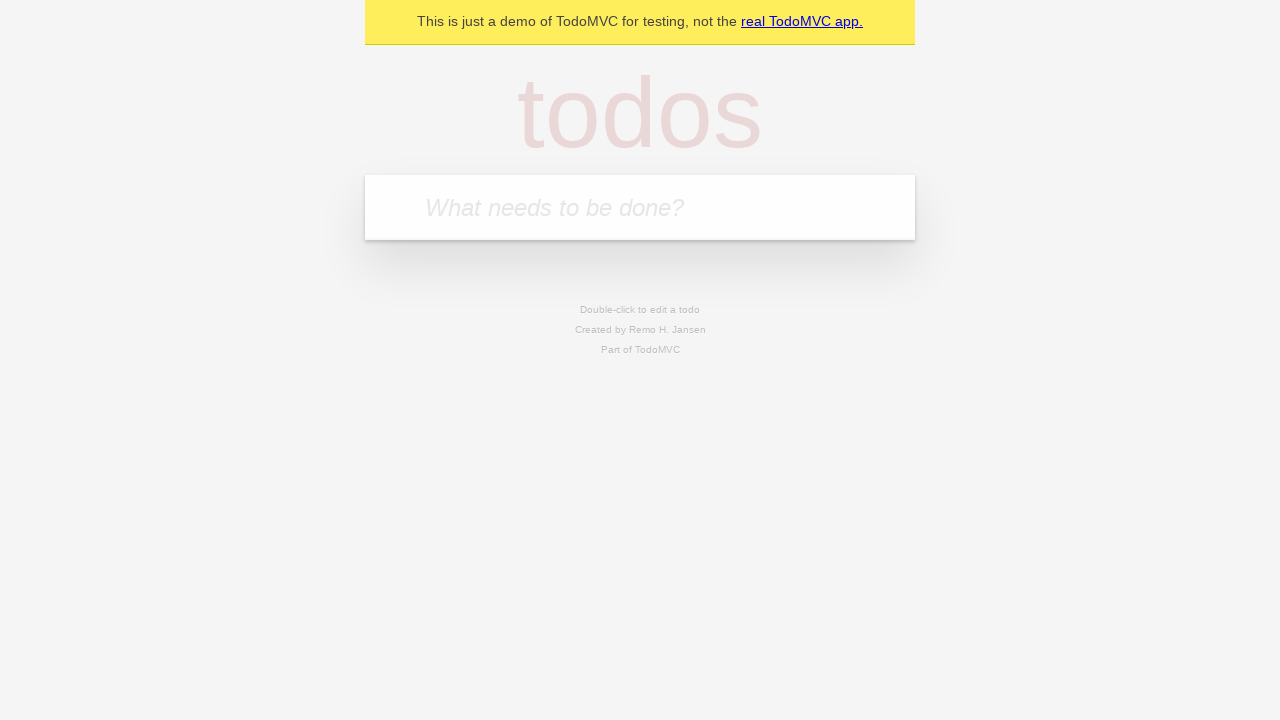

Filled new todo input with 'buy some cheese' on .new-todo
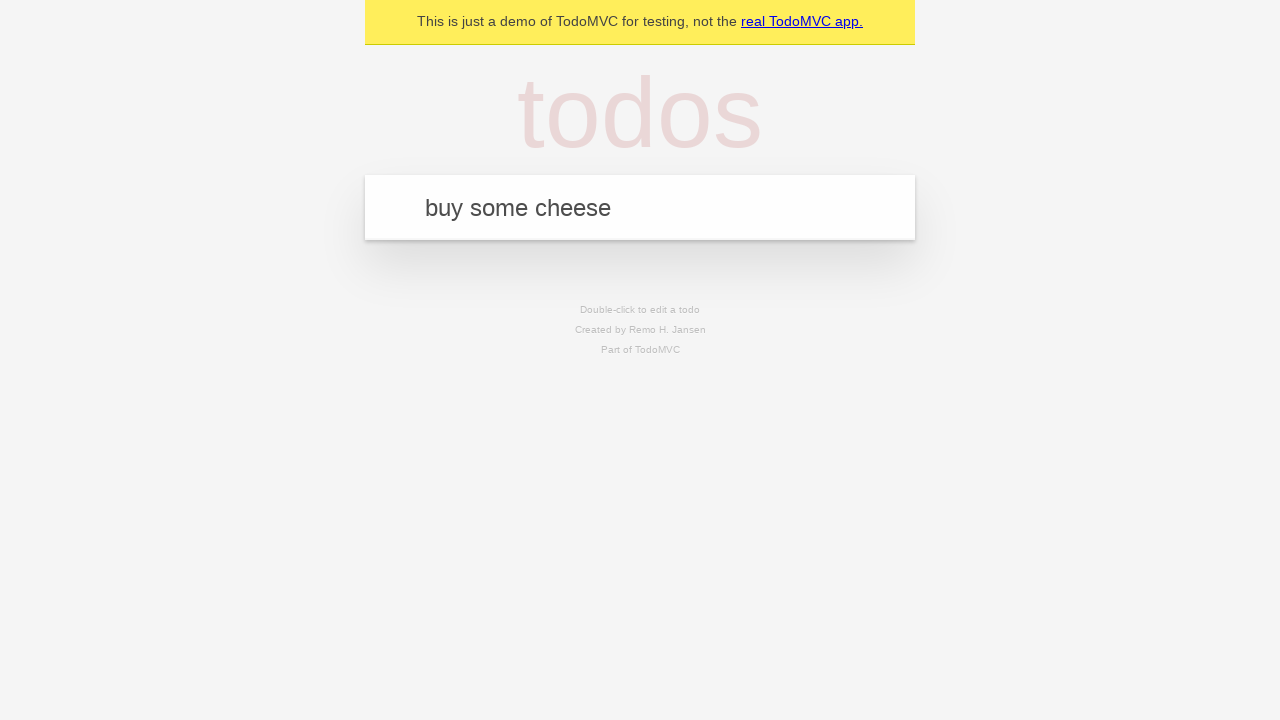

Pressed Enter to create first todo on .new-todo
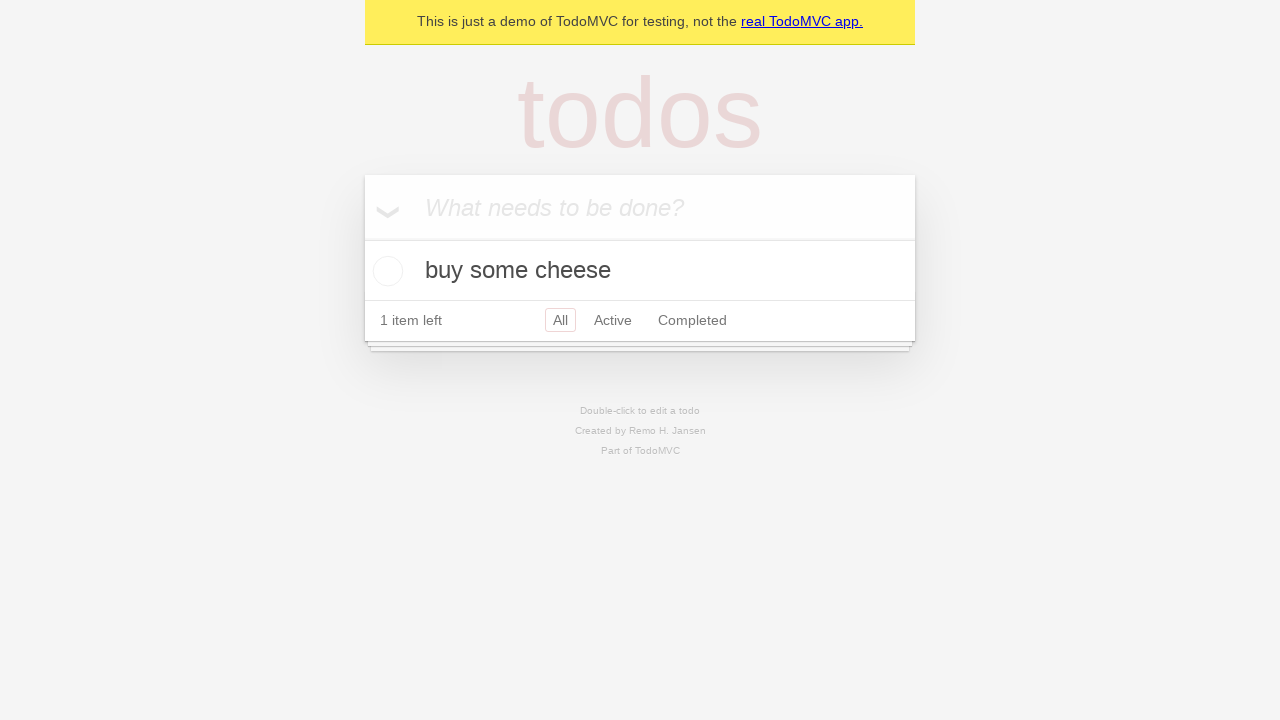

Filled new todo input with 'feed the cat' on .new-todo
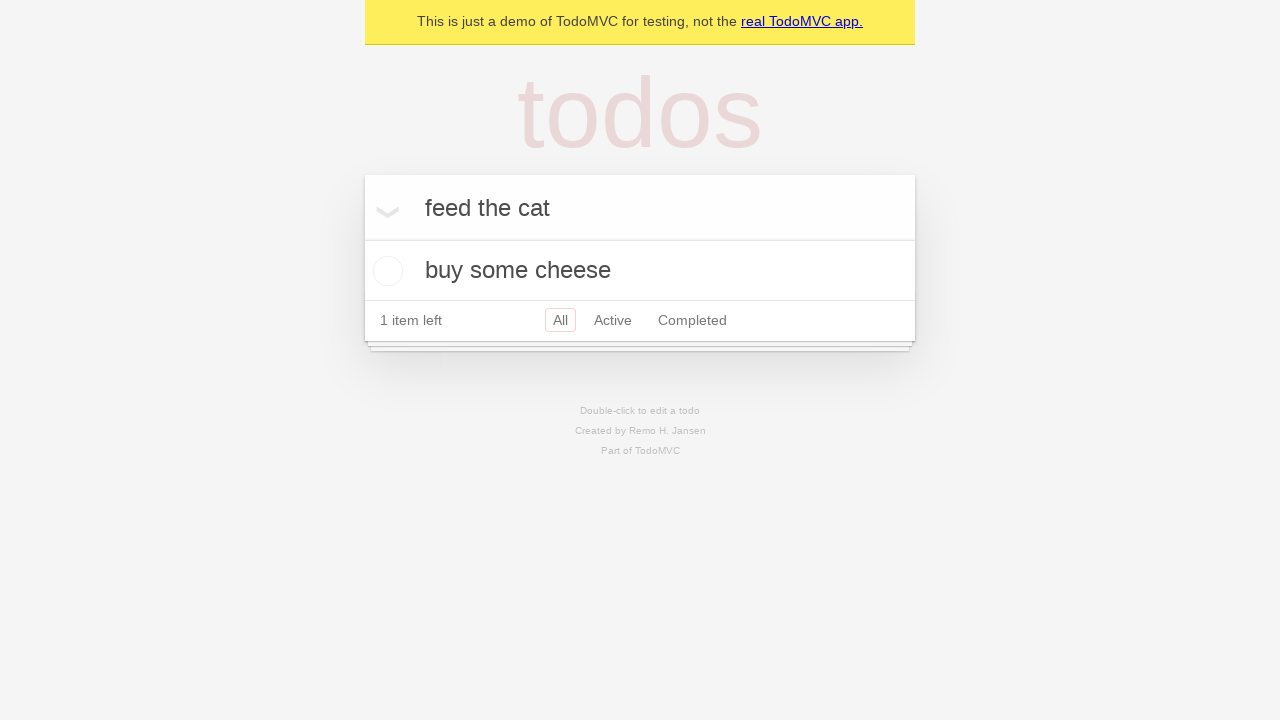

Pressed Enter to create second todo on .new-todo
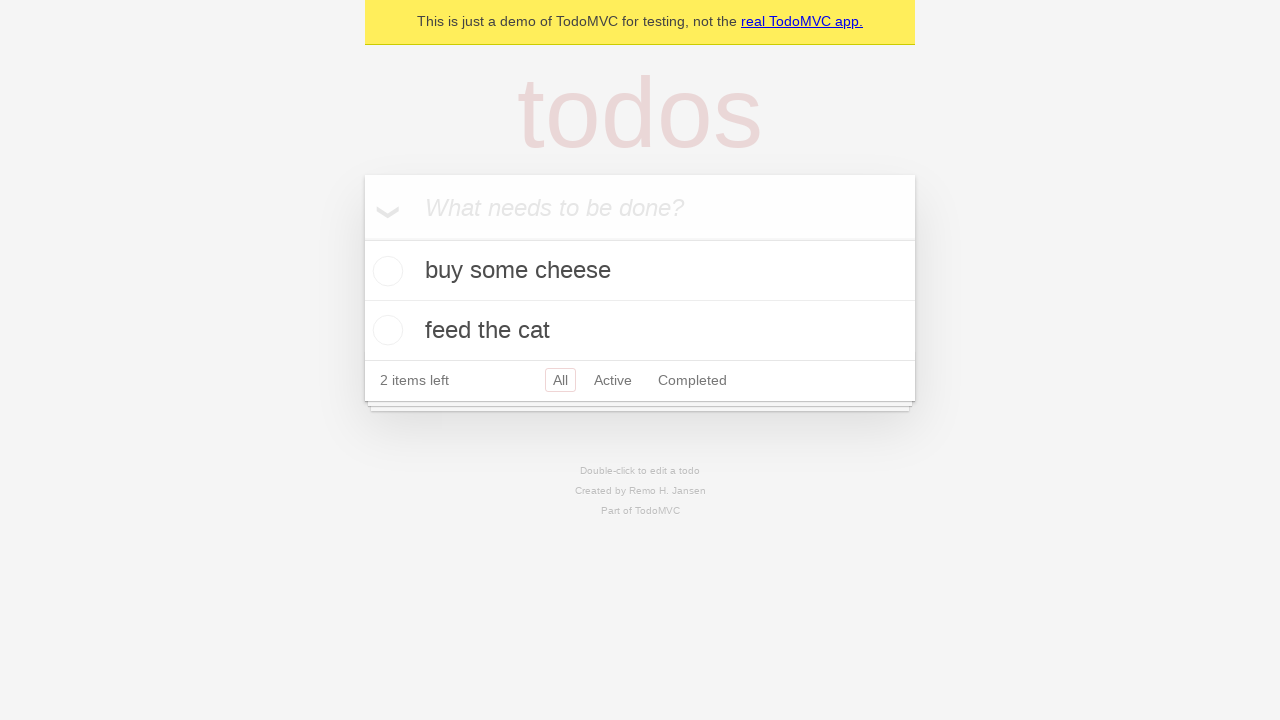

Filled new todo input with 'book a doctors appointment' on .new-todo
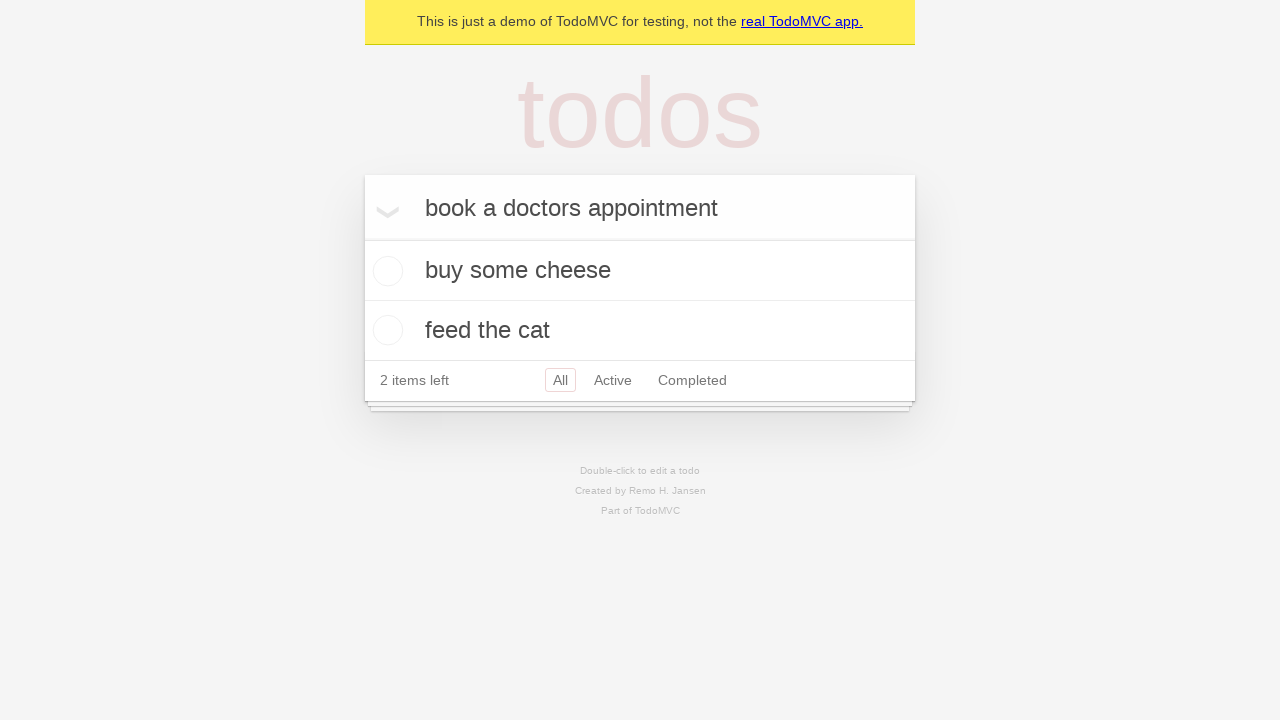

Pressed Enter to create third todo on .new-todo
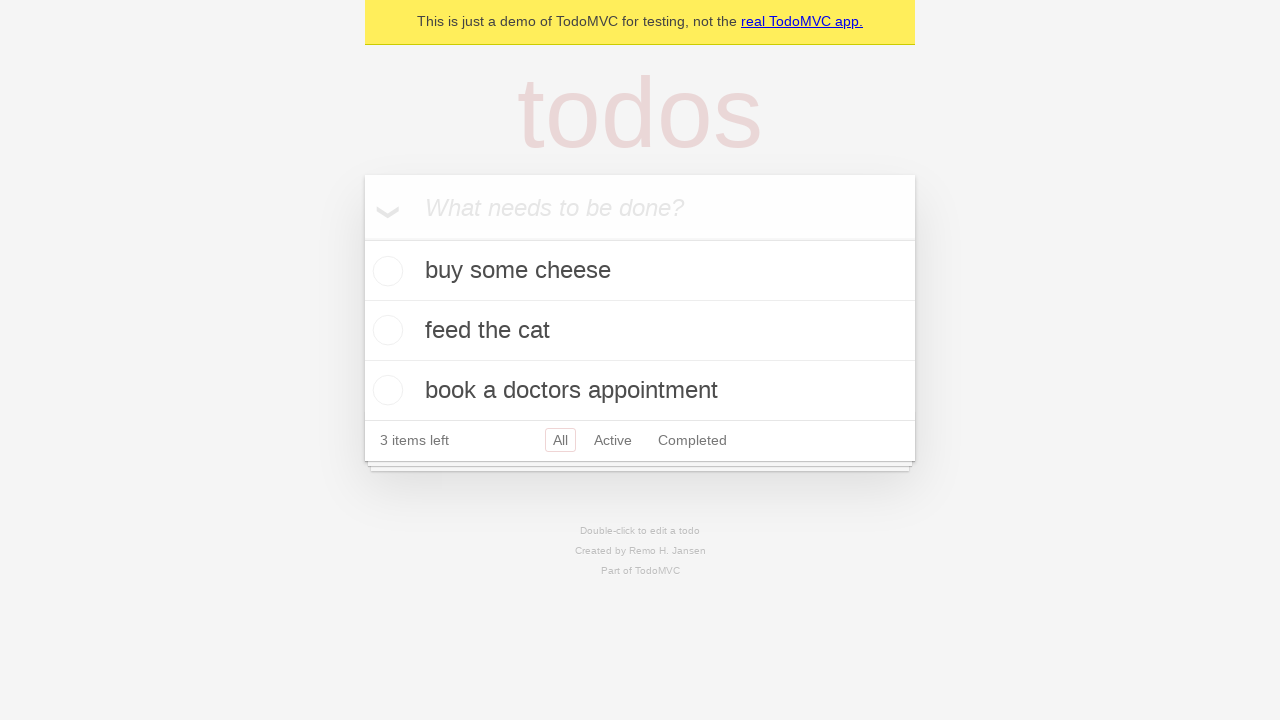

Double-clicked second todo to enter edit mode at (640, 331) on .todo-list li >> nth=1
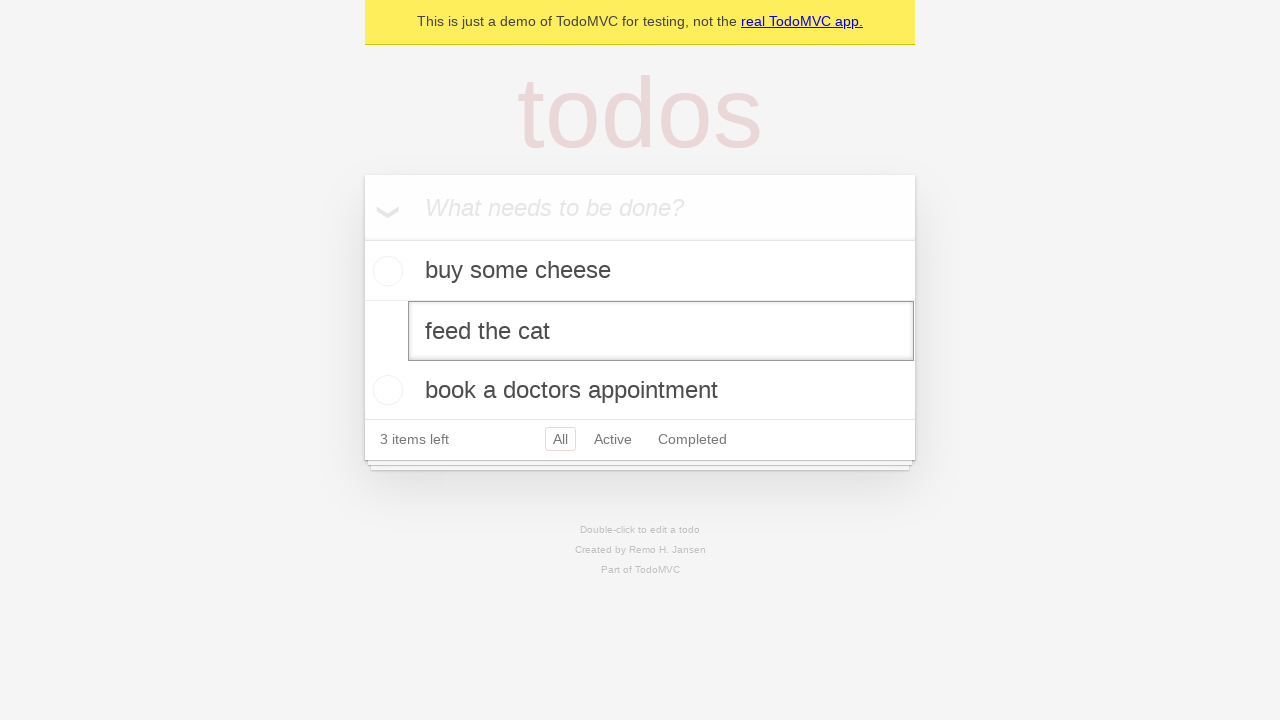

Filled edit field with text containing leading and trailing whitespace on .todo-list li >> nth=1 >> .edit
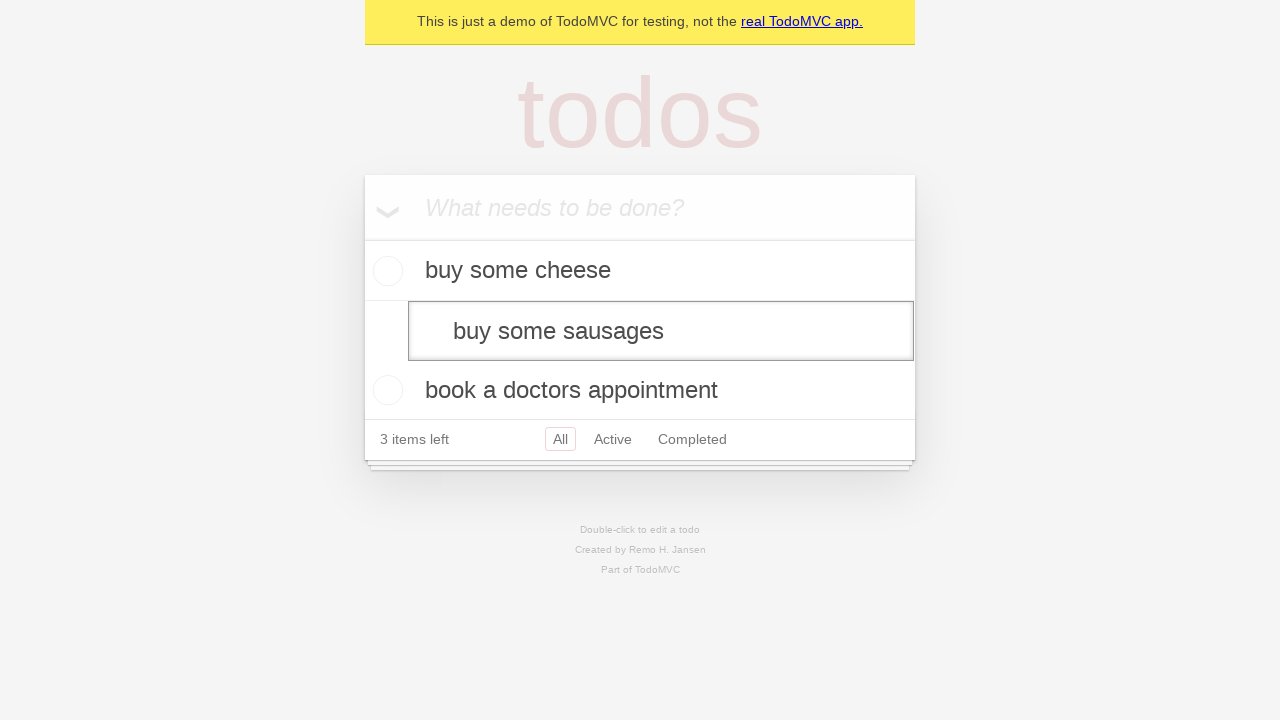

Pressed Enter to save edited todo with whitespace on .todo-list li >> nth=1 >> .edit
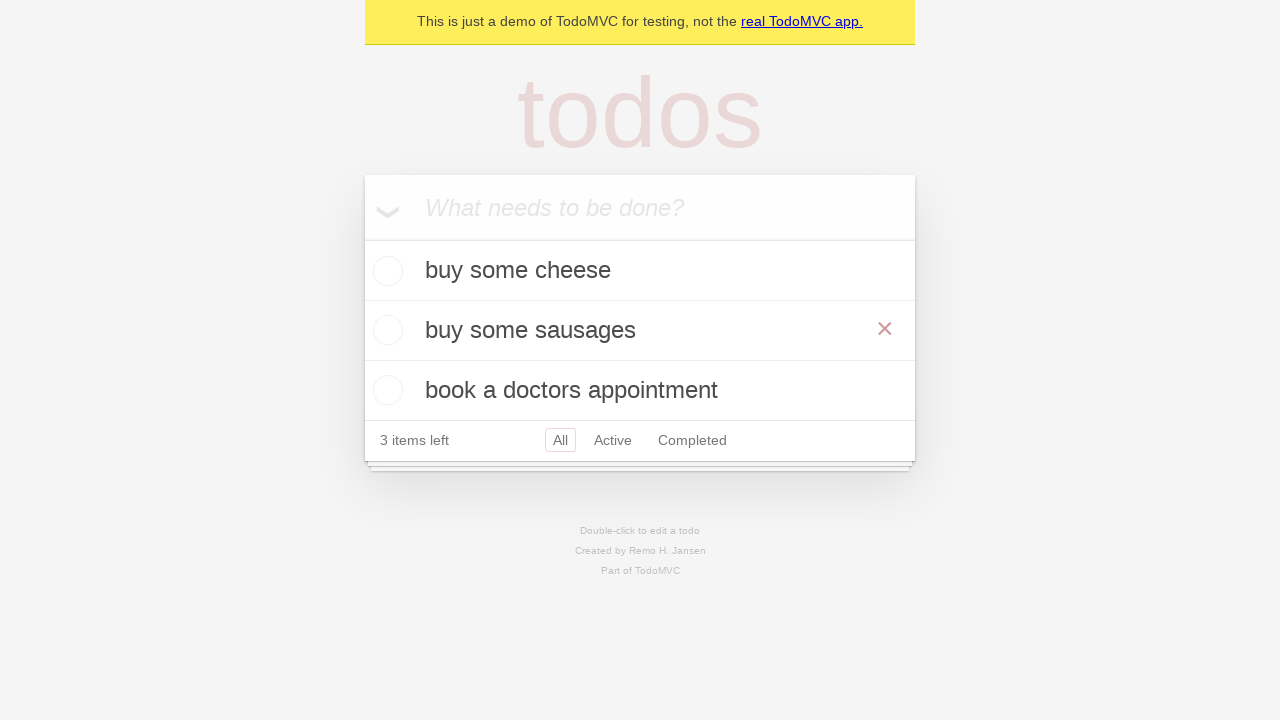

Waited for todo list to update after edit
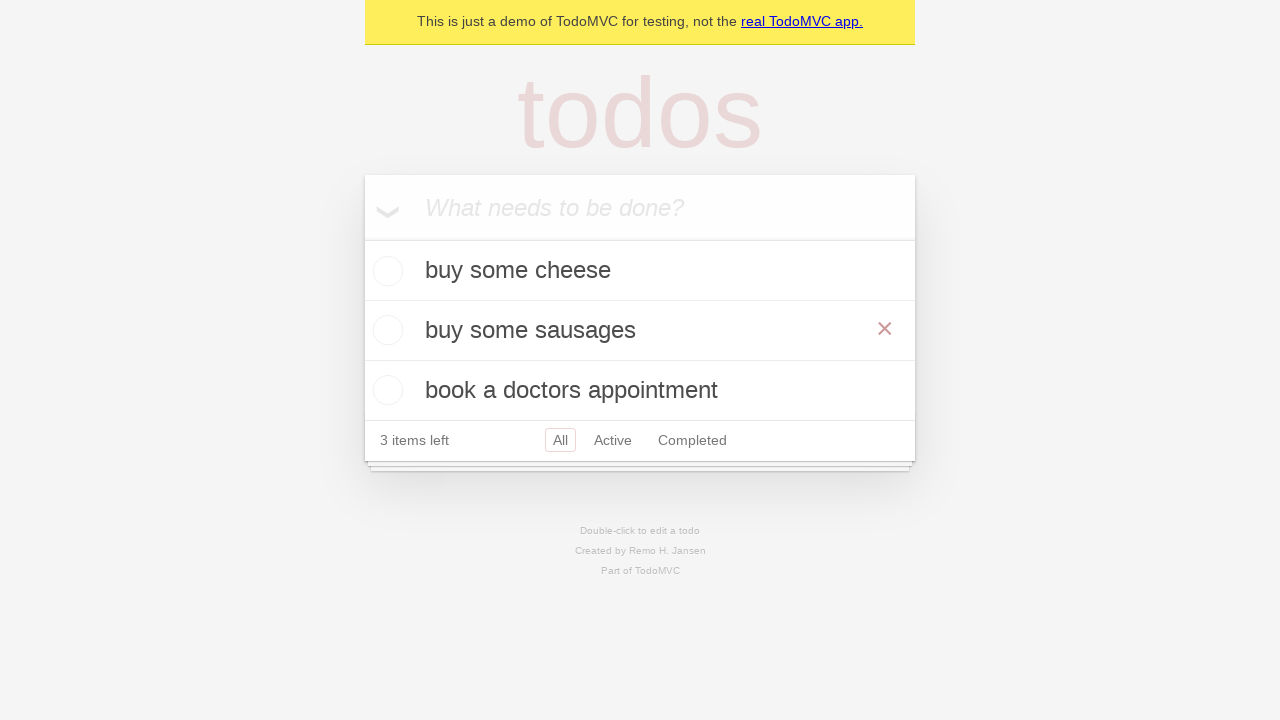

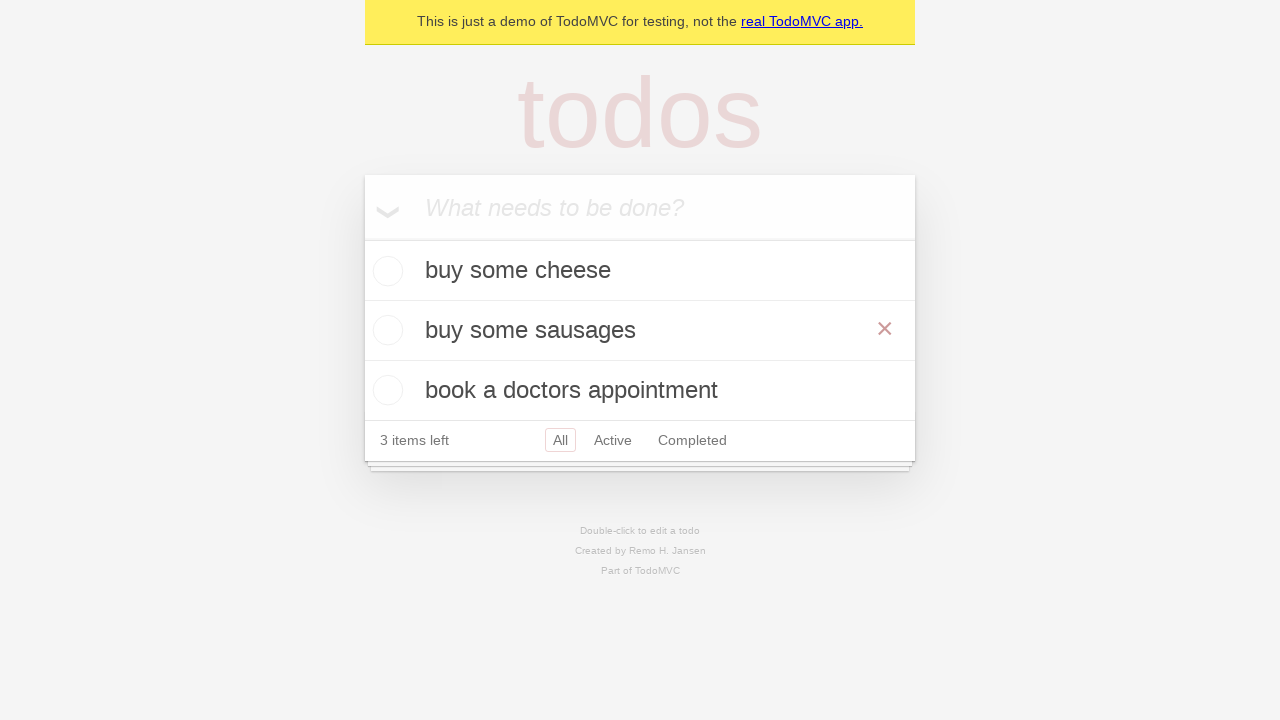